Navigates to Dropbox homepage and retrieves the page title

Starting URL: https://www.dropbox.com/

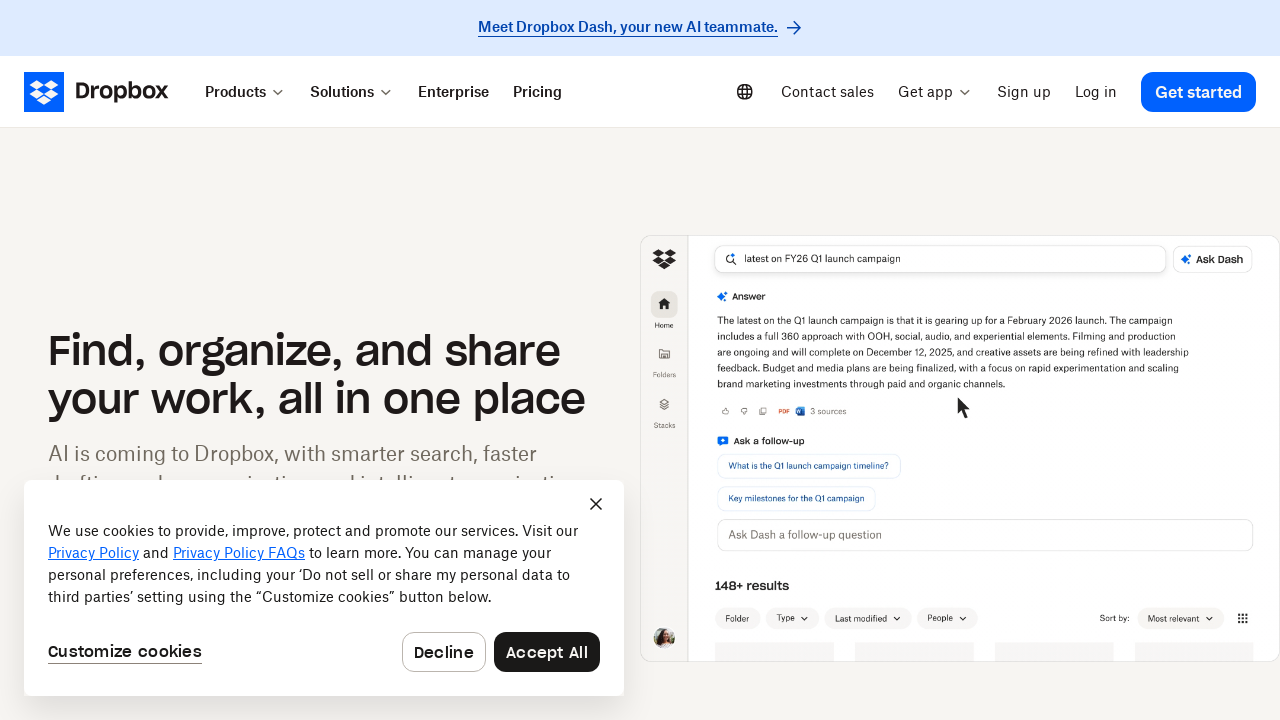

Retrieved page title from Dropbox homepage
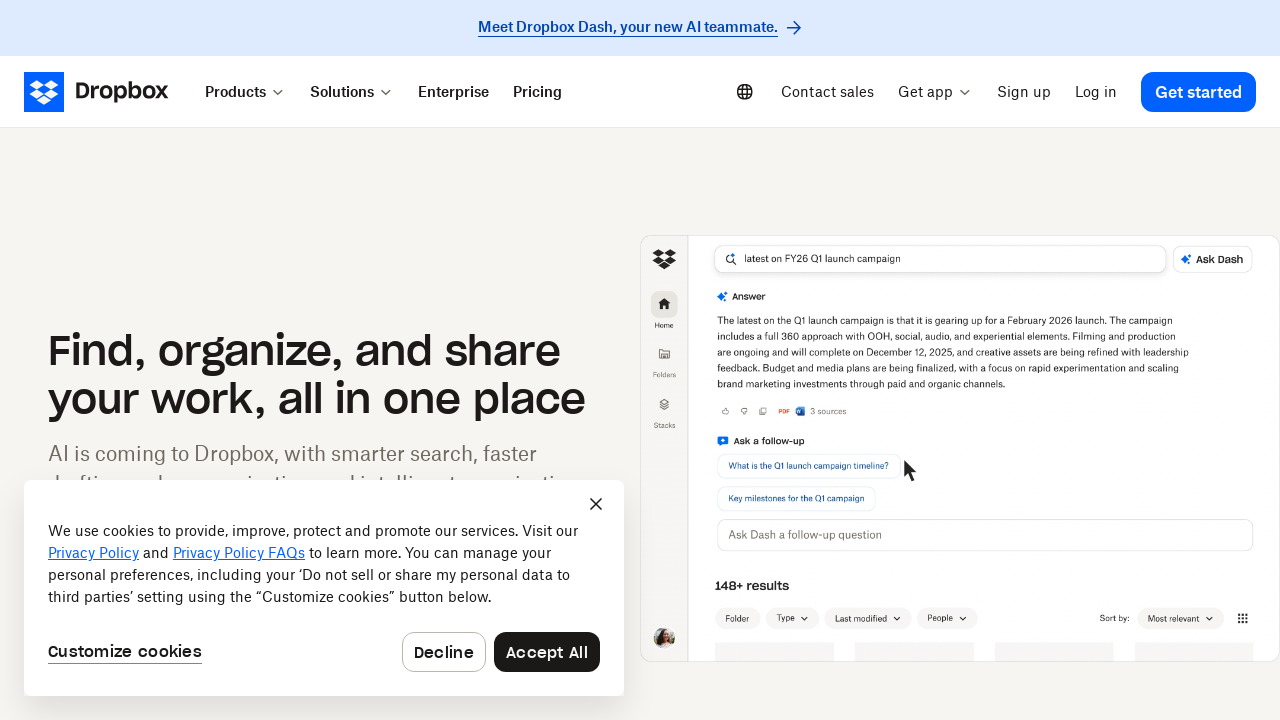

Printed page title to console
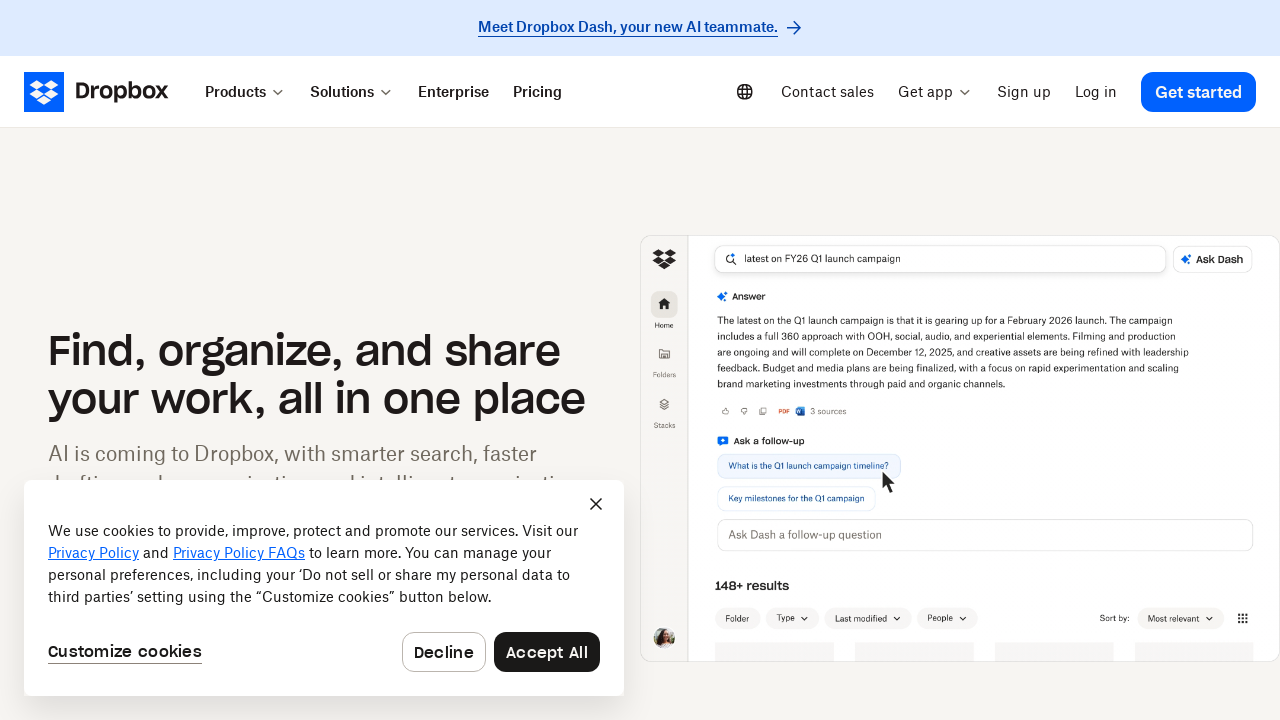

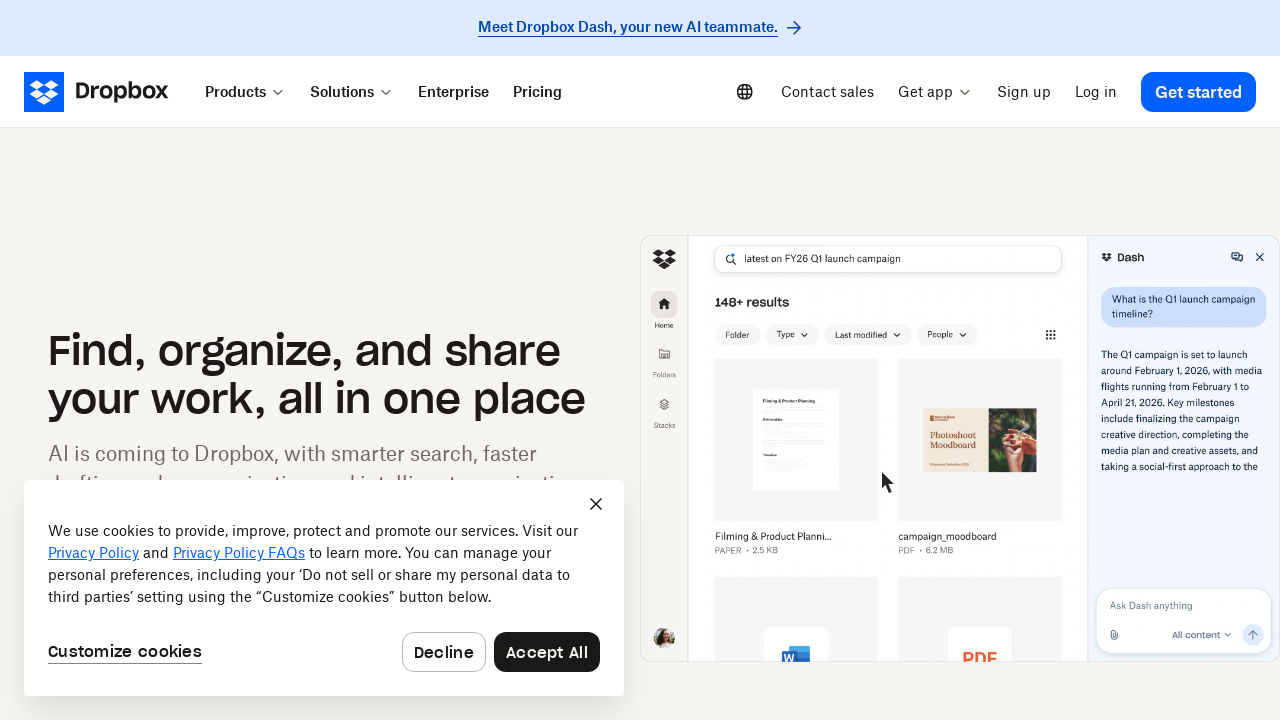